Tests filtering to display all items after viewing filtered views

Starting URL: https://demo.playwright.dev/todomvc

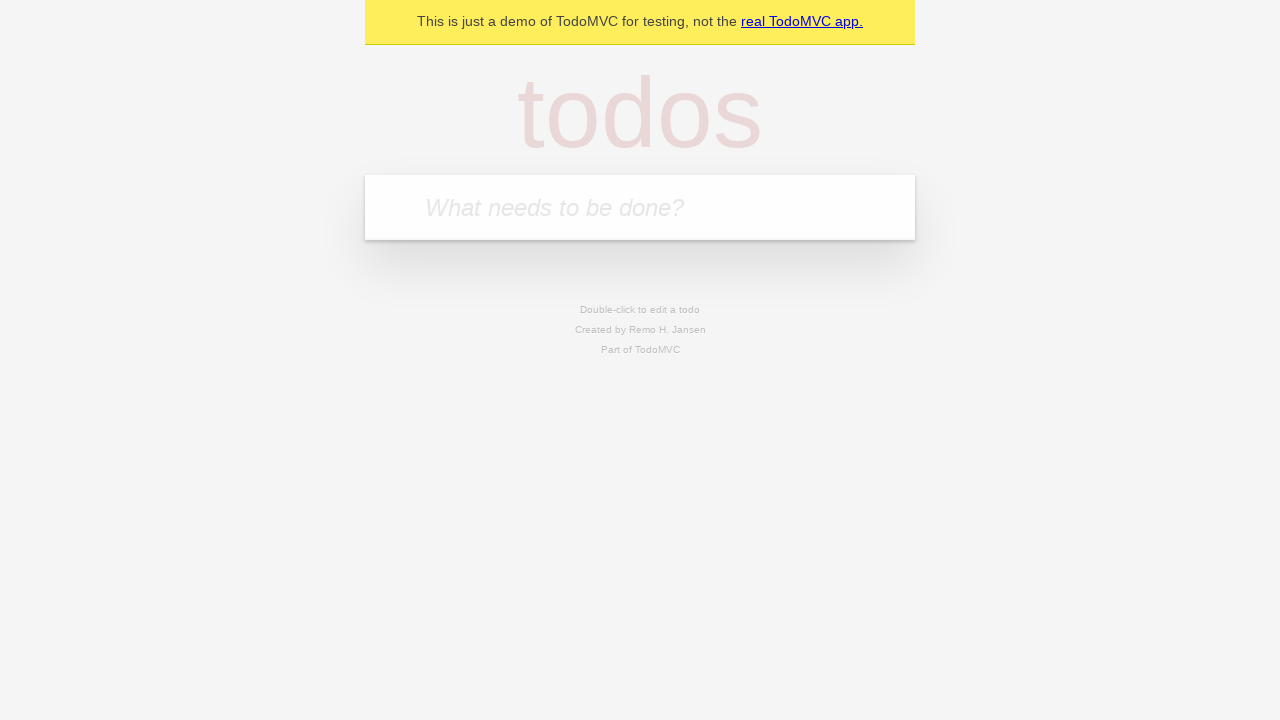

Filled new todo input with 'buy some cheese' on .new-todo
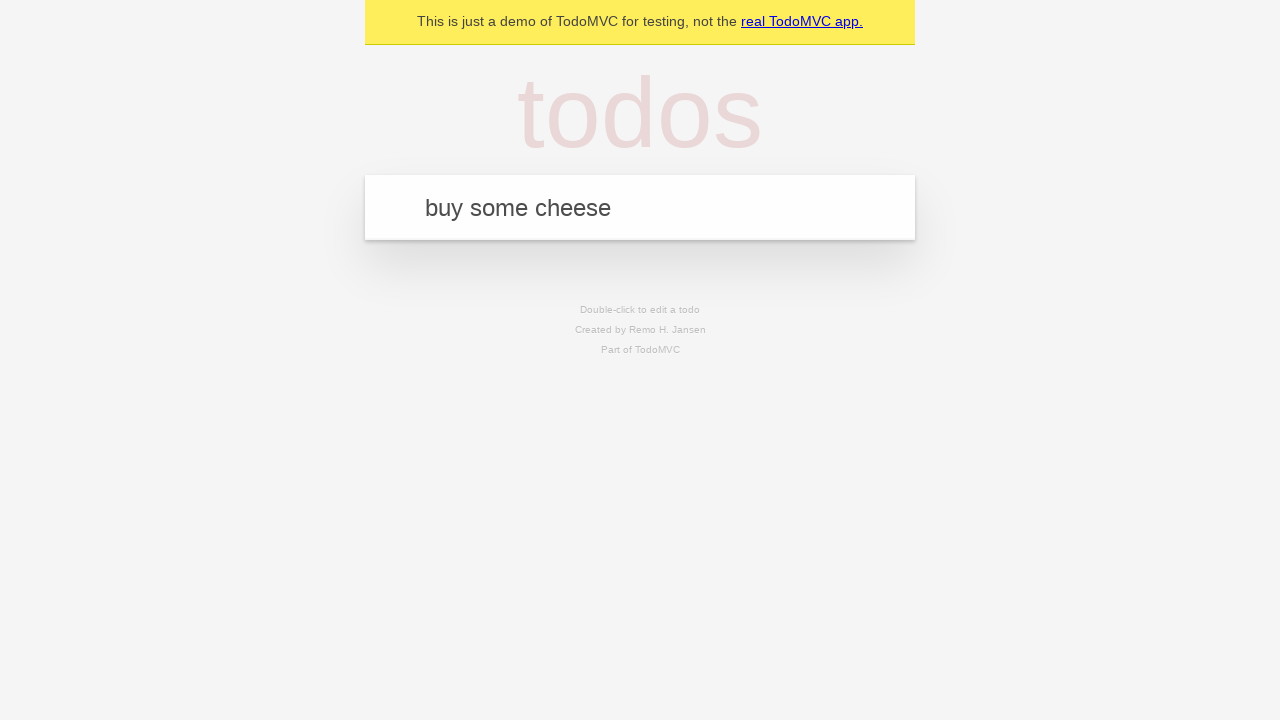

Pressed Enter to create first todo on .new-todo
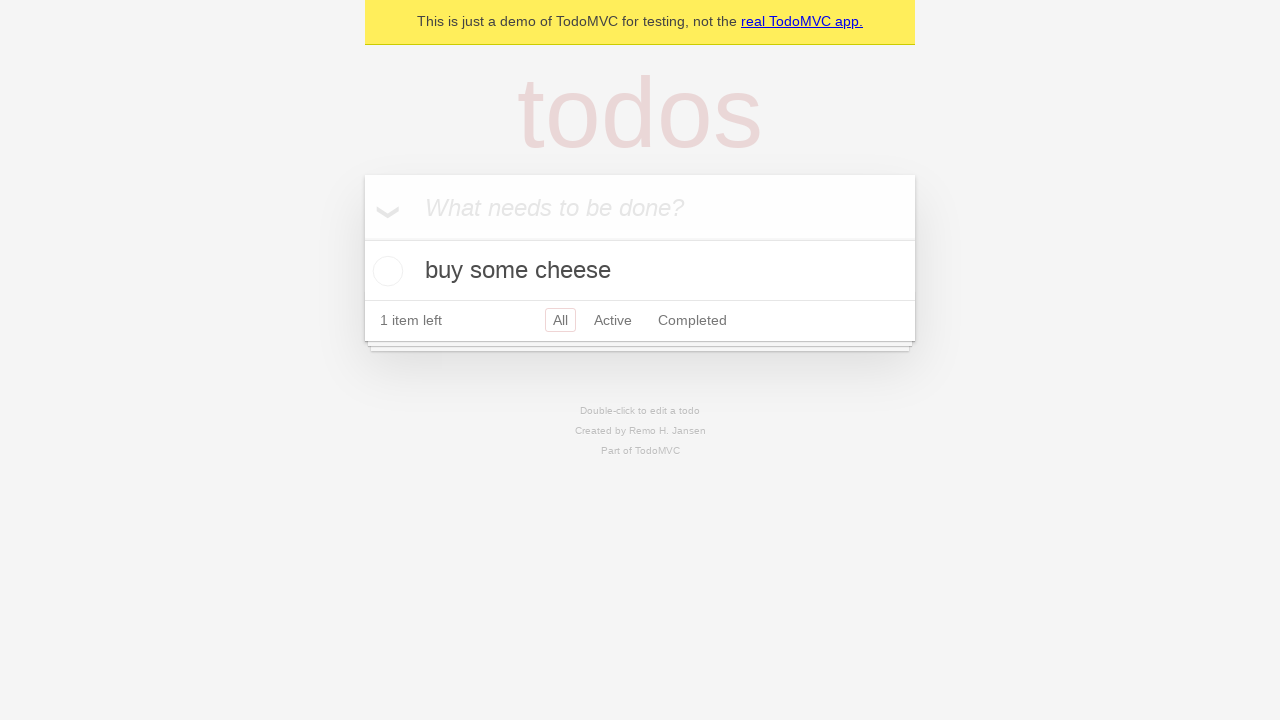

Filled new todo input with 'feed the cat' on .new-todo
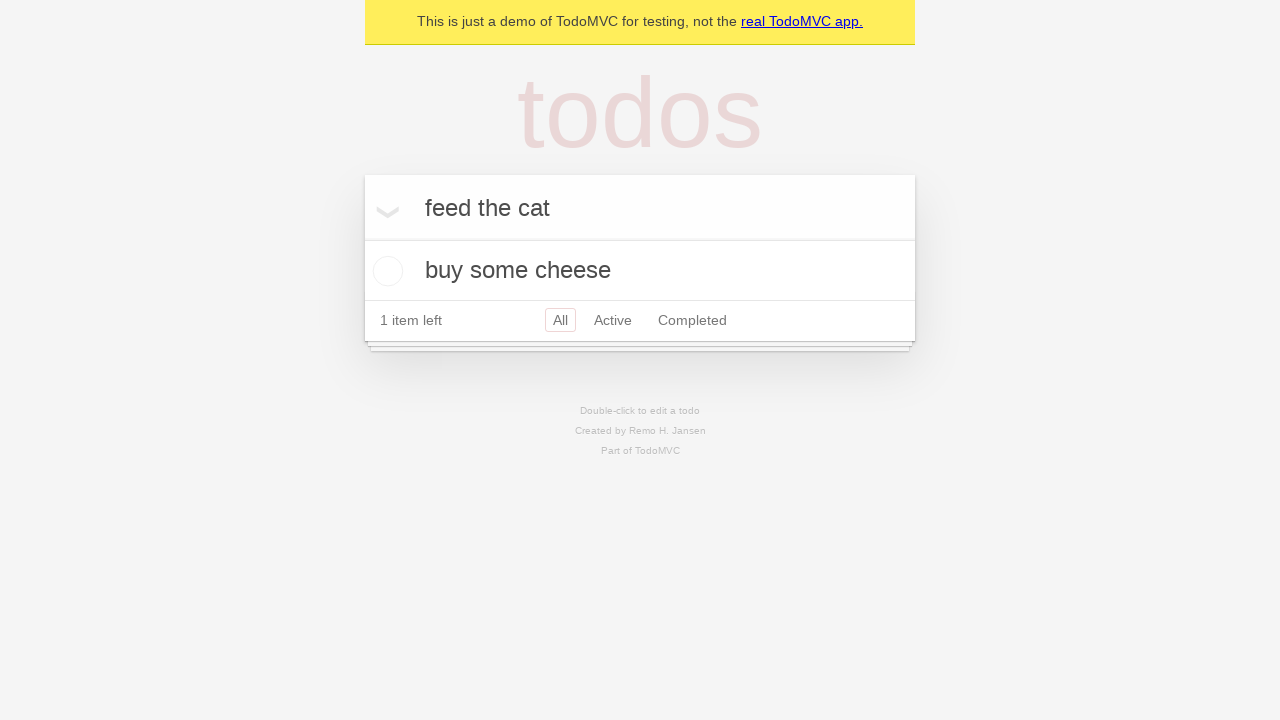

Pressed Enter to create second todo on .new-todo
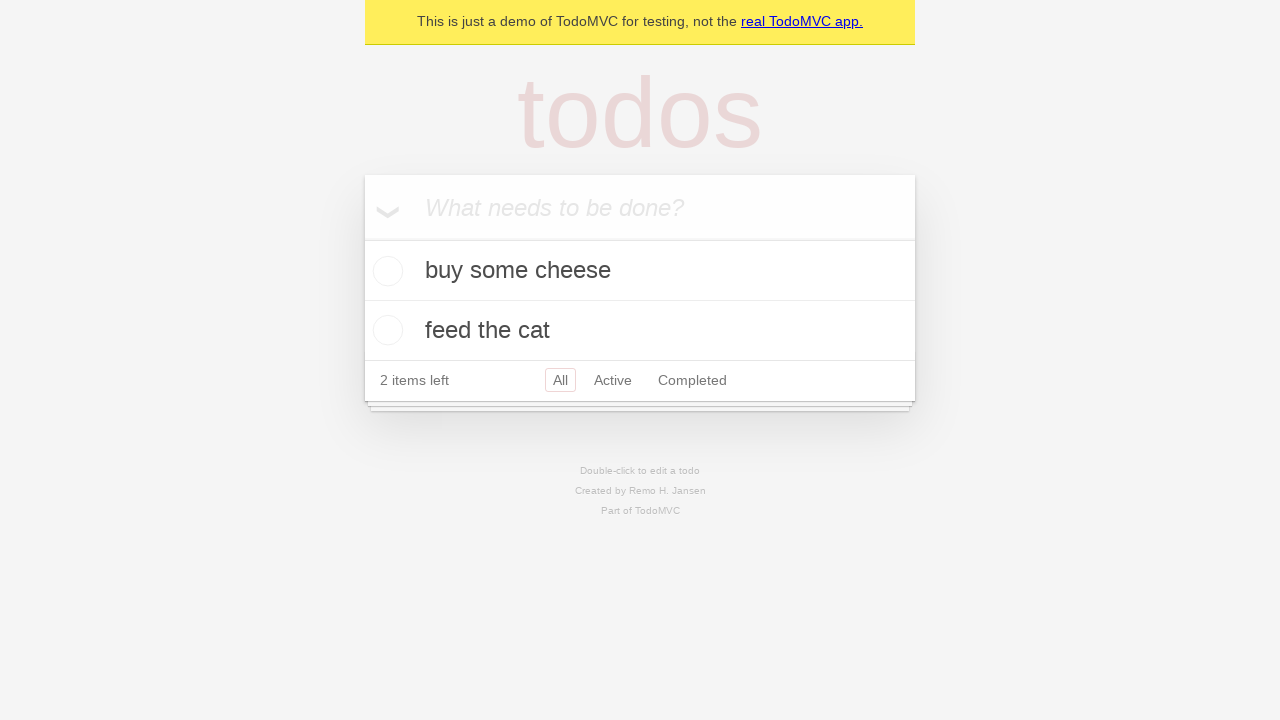

Filled new todo input with 'book a doctors appointment' on .new-todo
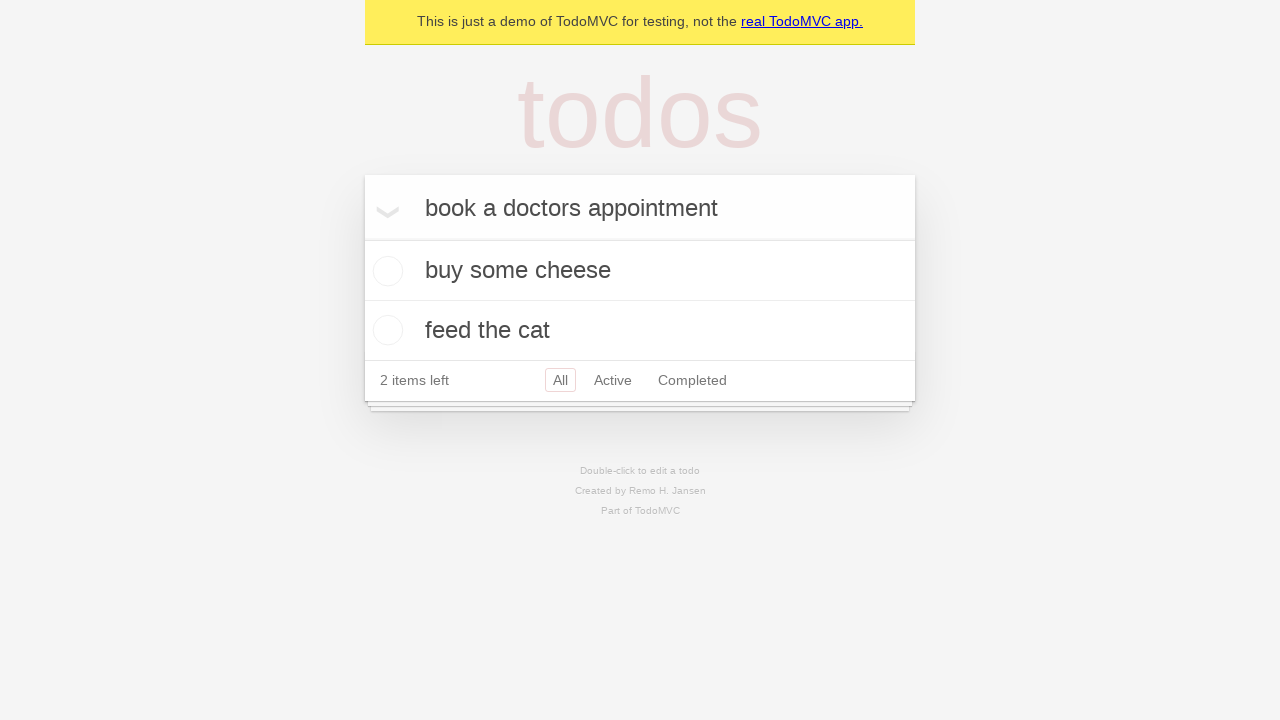

Pressed Enter to create third todo on .new-todo
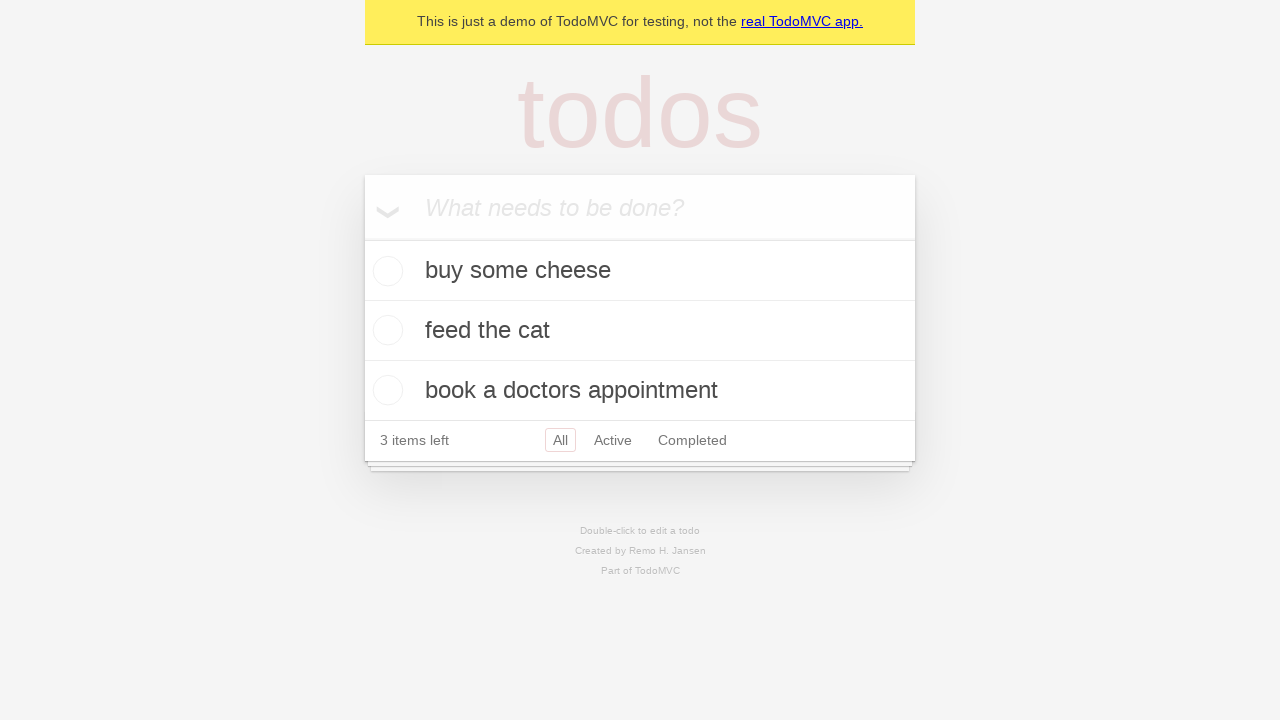

Checked the second todo item as completed at (385, 330) on .todo-list li .toggle >> nth=1
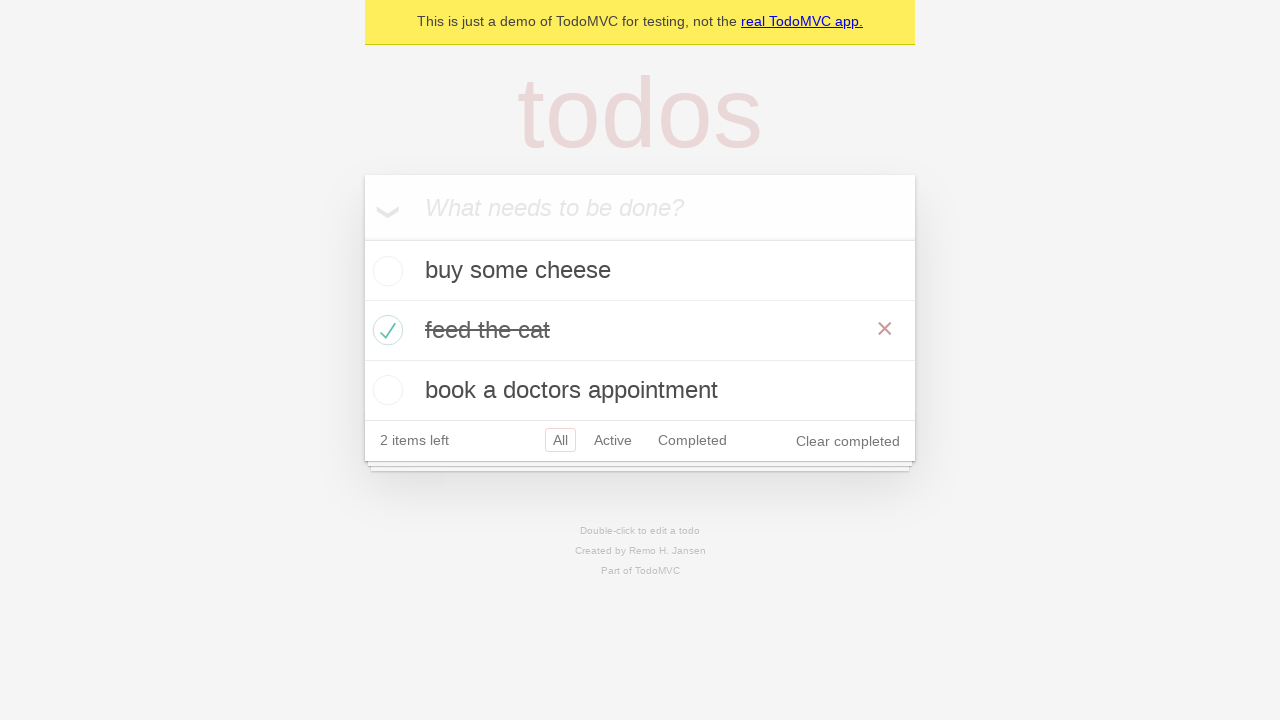

Clicked Active filter to view active todos only at (613, 440) on .filters >> text=Active
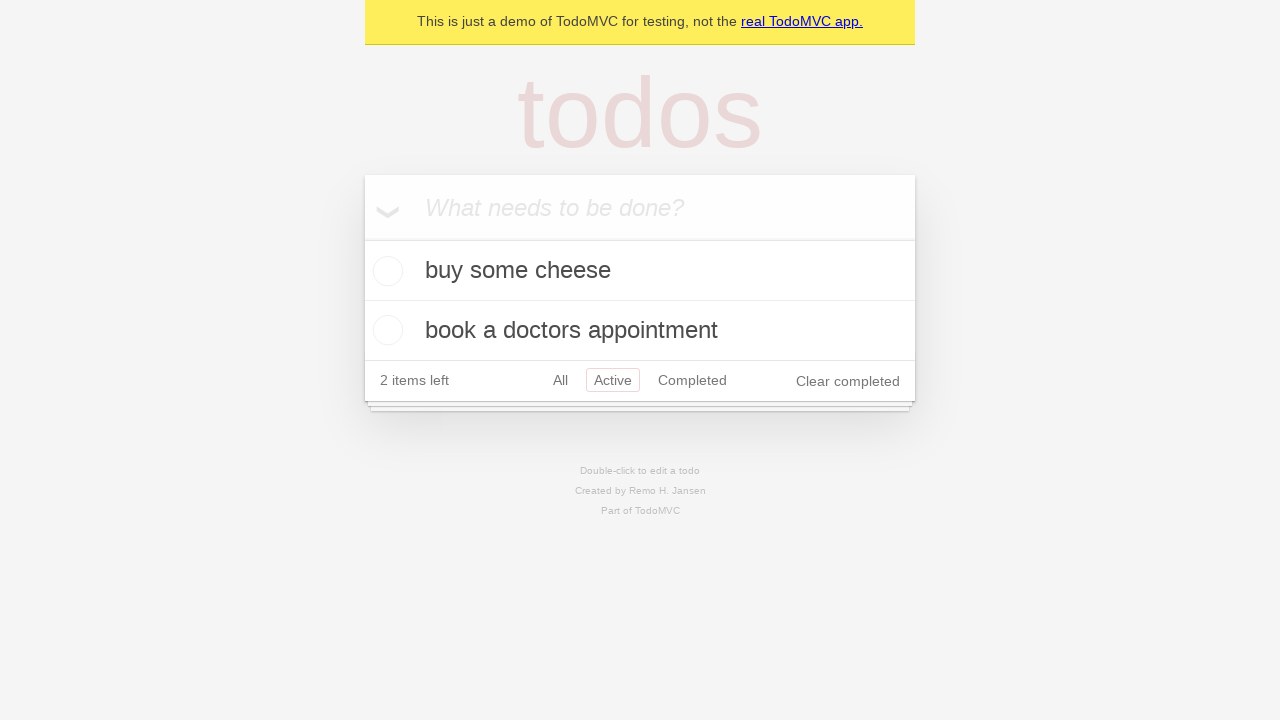

Clicked Completed filter to view completed todos only at (692, 380) on .filters >> text=Completed
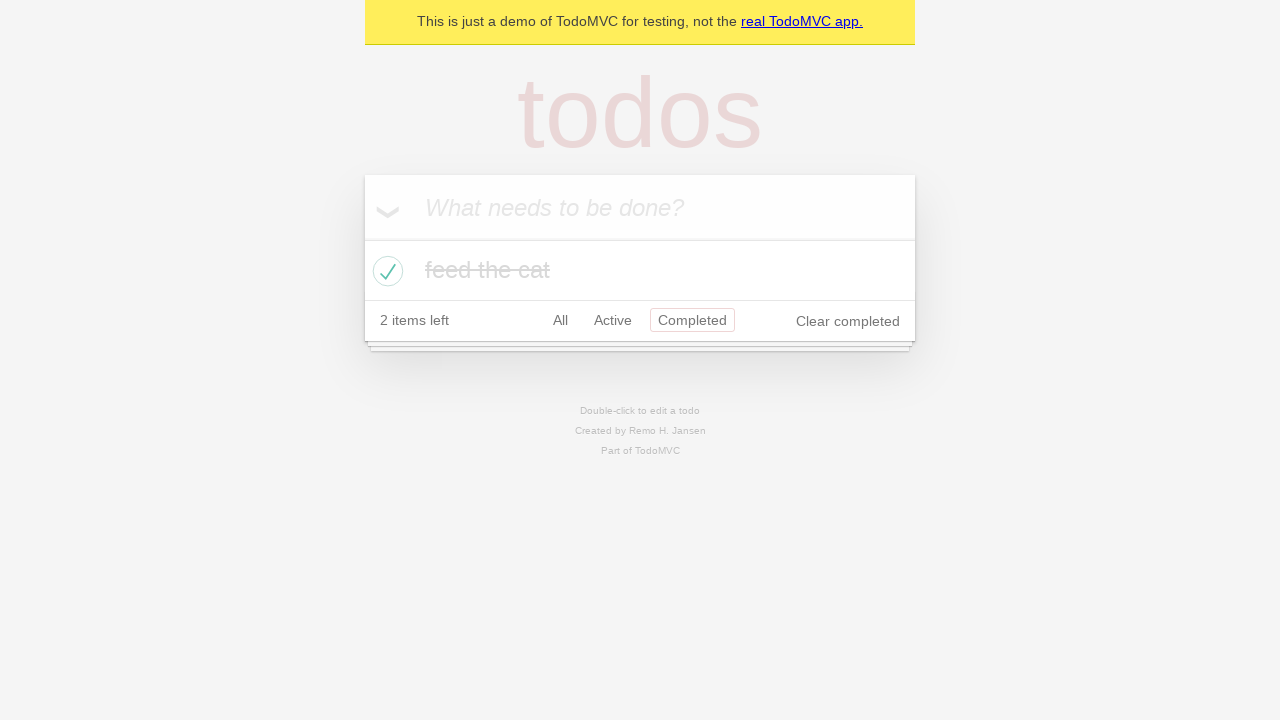

Clicked All filter to display all items at (560, 320) on .filters >> text=All
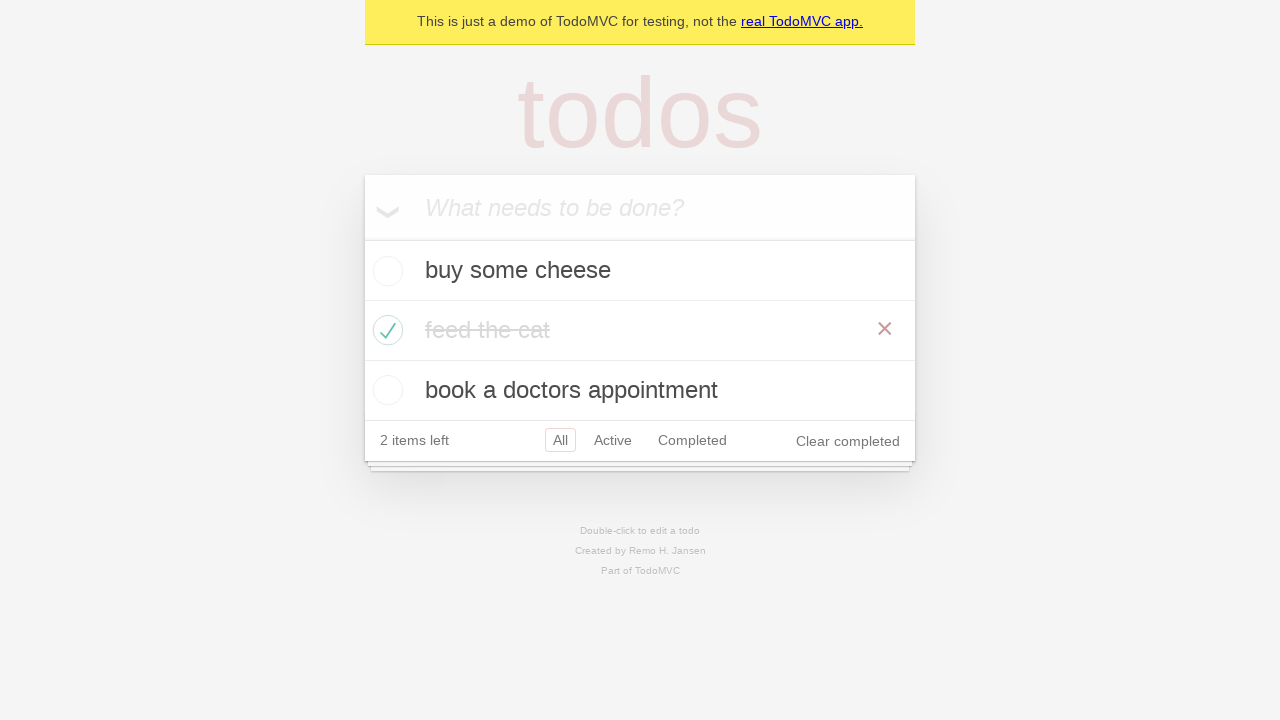

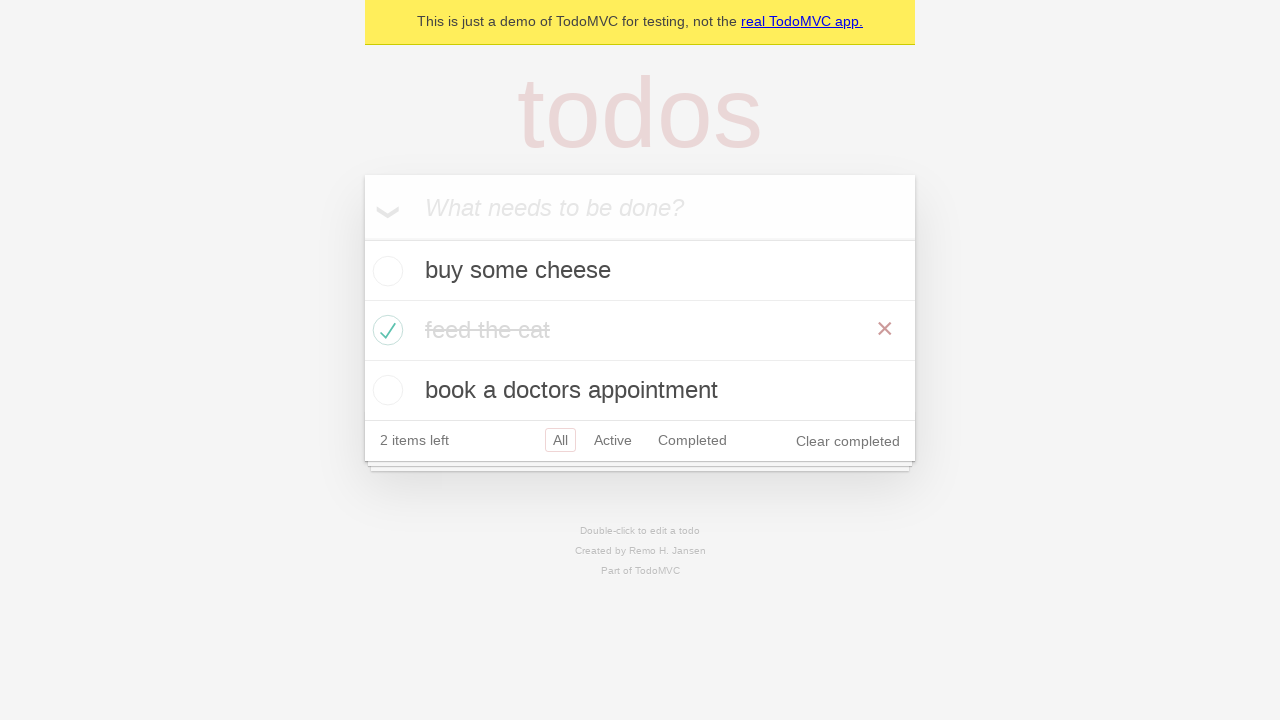